Navigates to a cats webpage on GitHub Pages and clicks a button element (appears to be a "bullet cat" button in a card layout)

Starting URL: http://suninjuly.github.io/cats.html

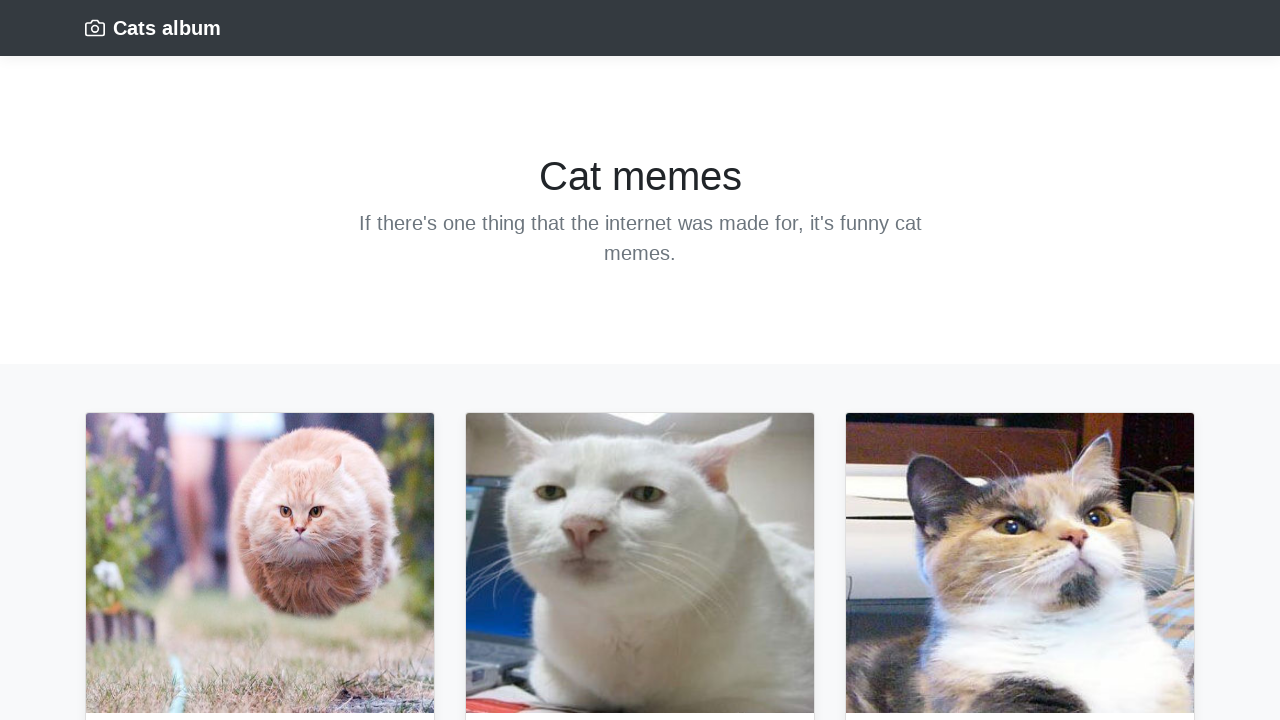

Waited for page to load (domcontentloaded)
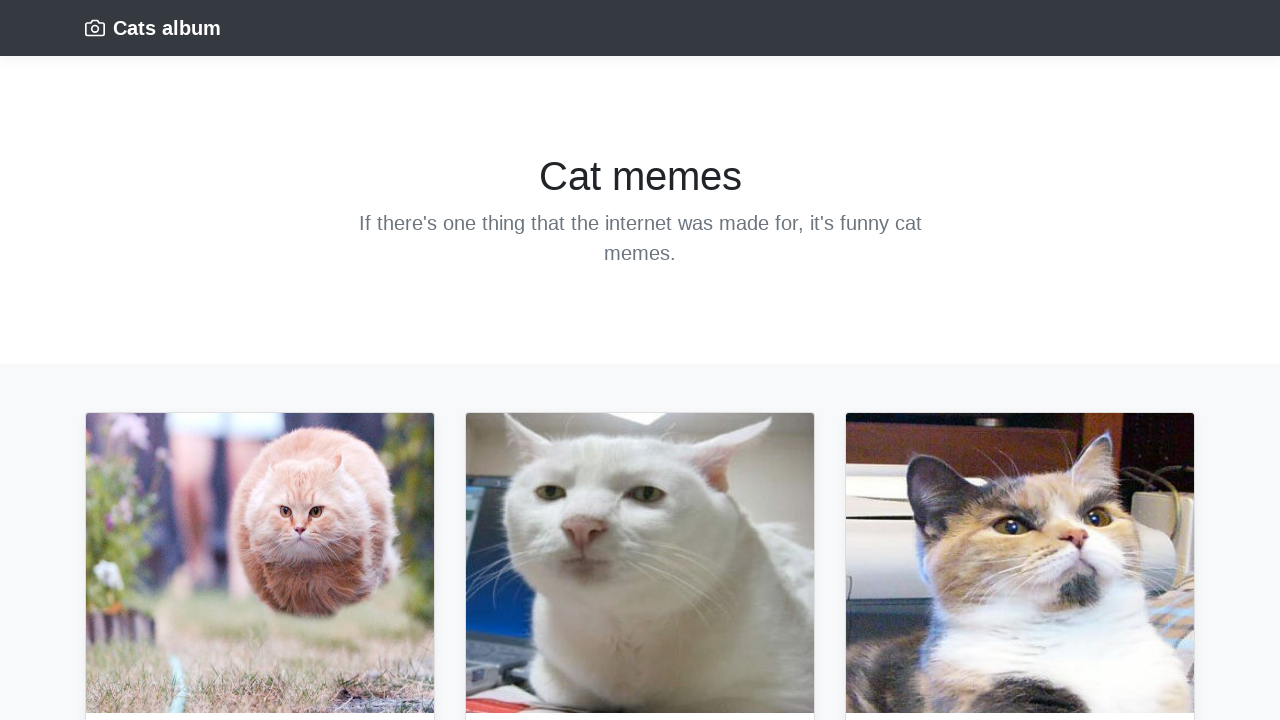

Clicked the bullet cat button in the first card at (130, 360) on xpath=/html/body/main/div/div/div/div[1]/div/div/div/div/button[1]
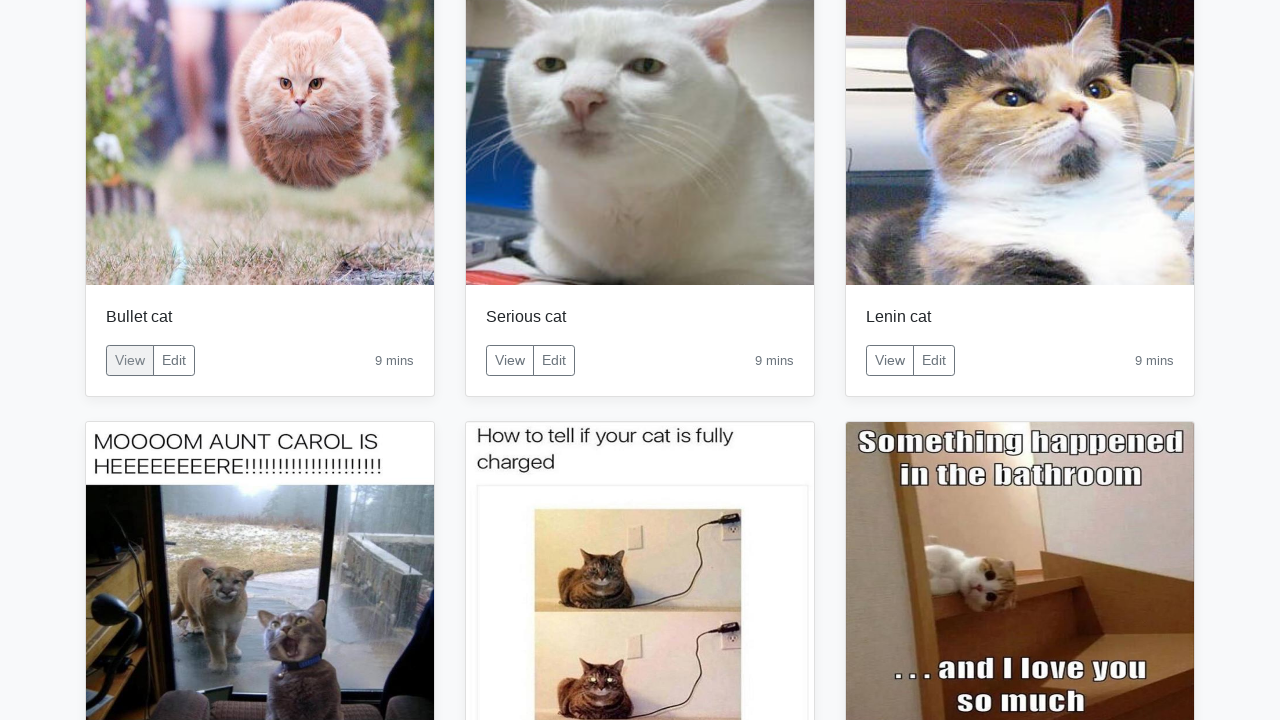

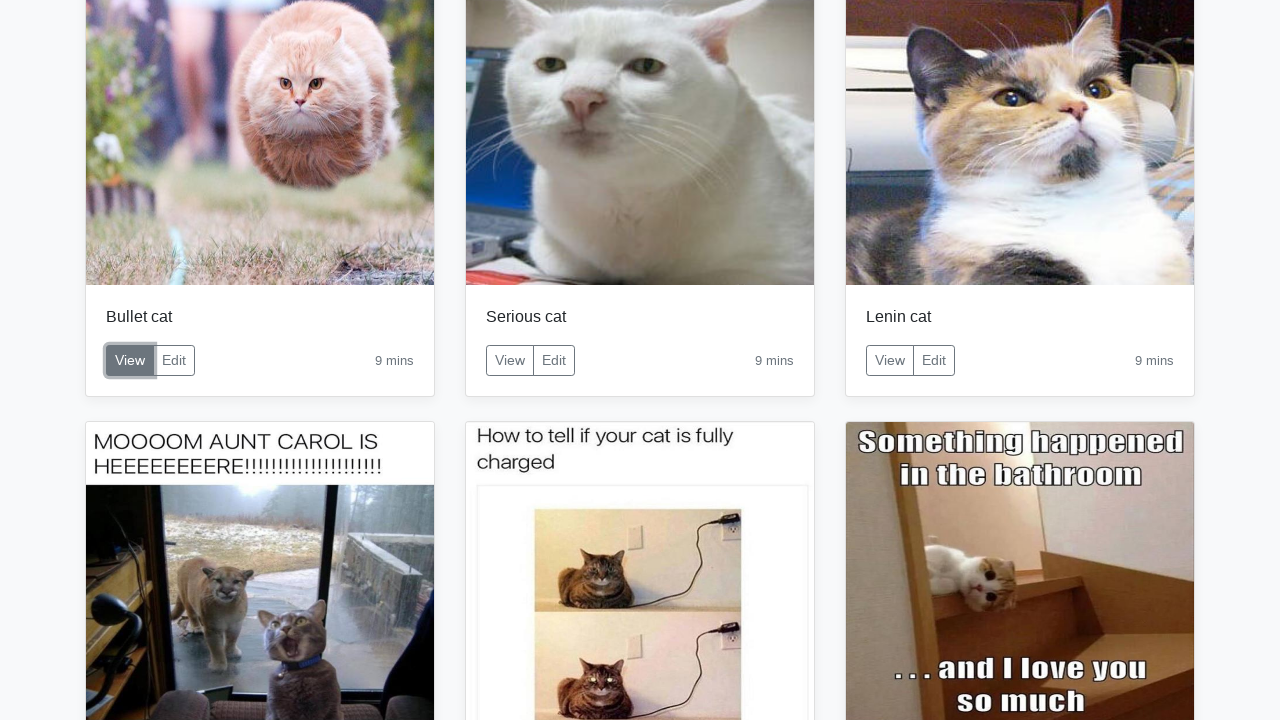